Navigates to the SauceLabs login page and verifies that the "Sign in" heading is displayed correctly on the page.

Starting URL: https://accounts.saucelabs.com/am/XUI/#login/

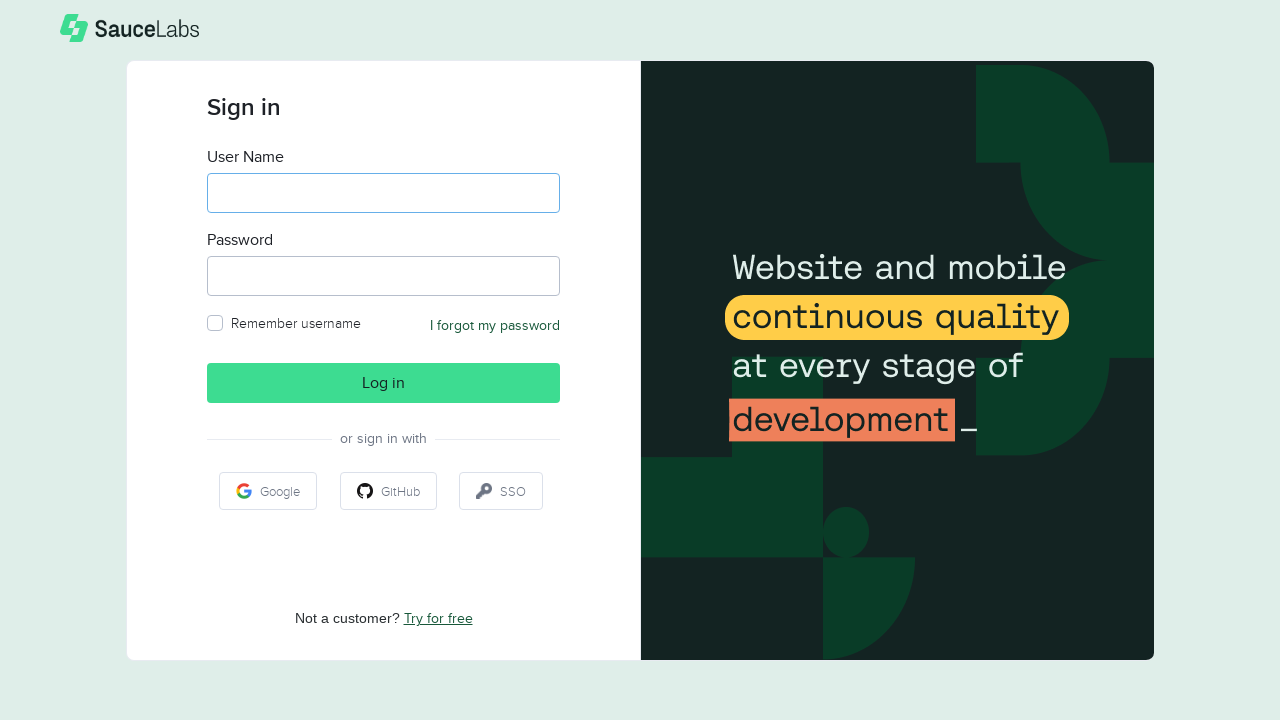

Set viewport size to 1920x1080
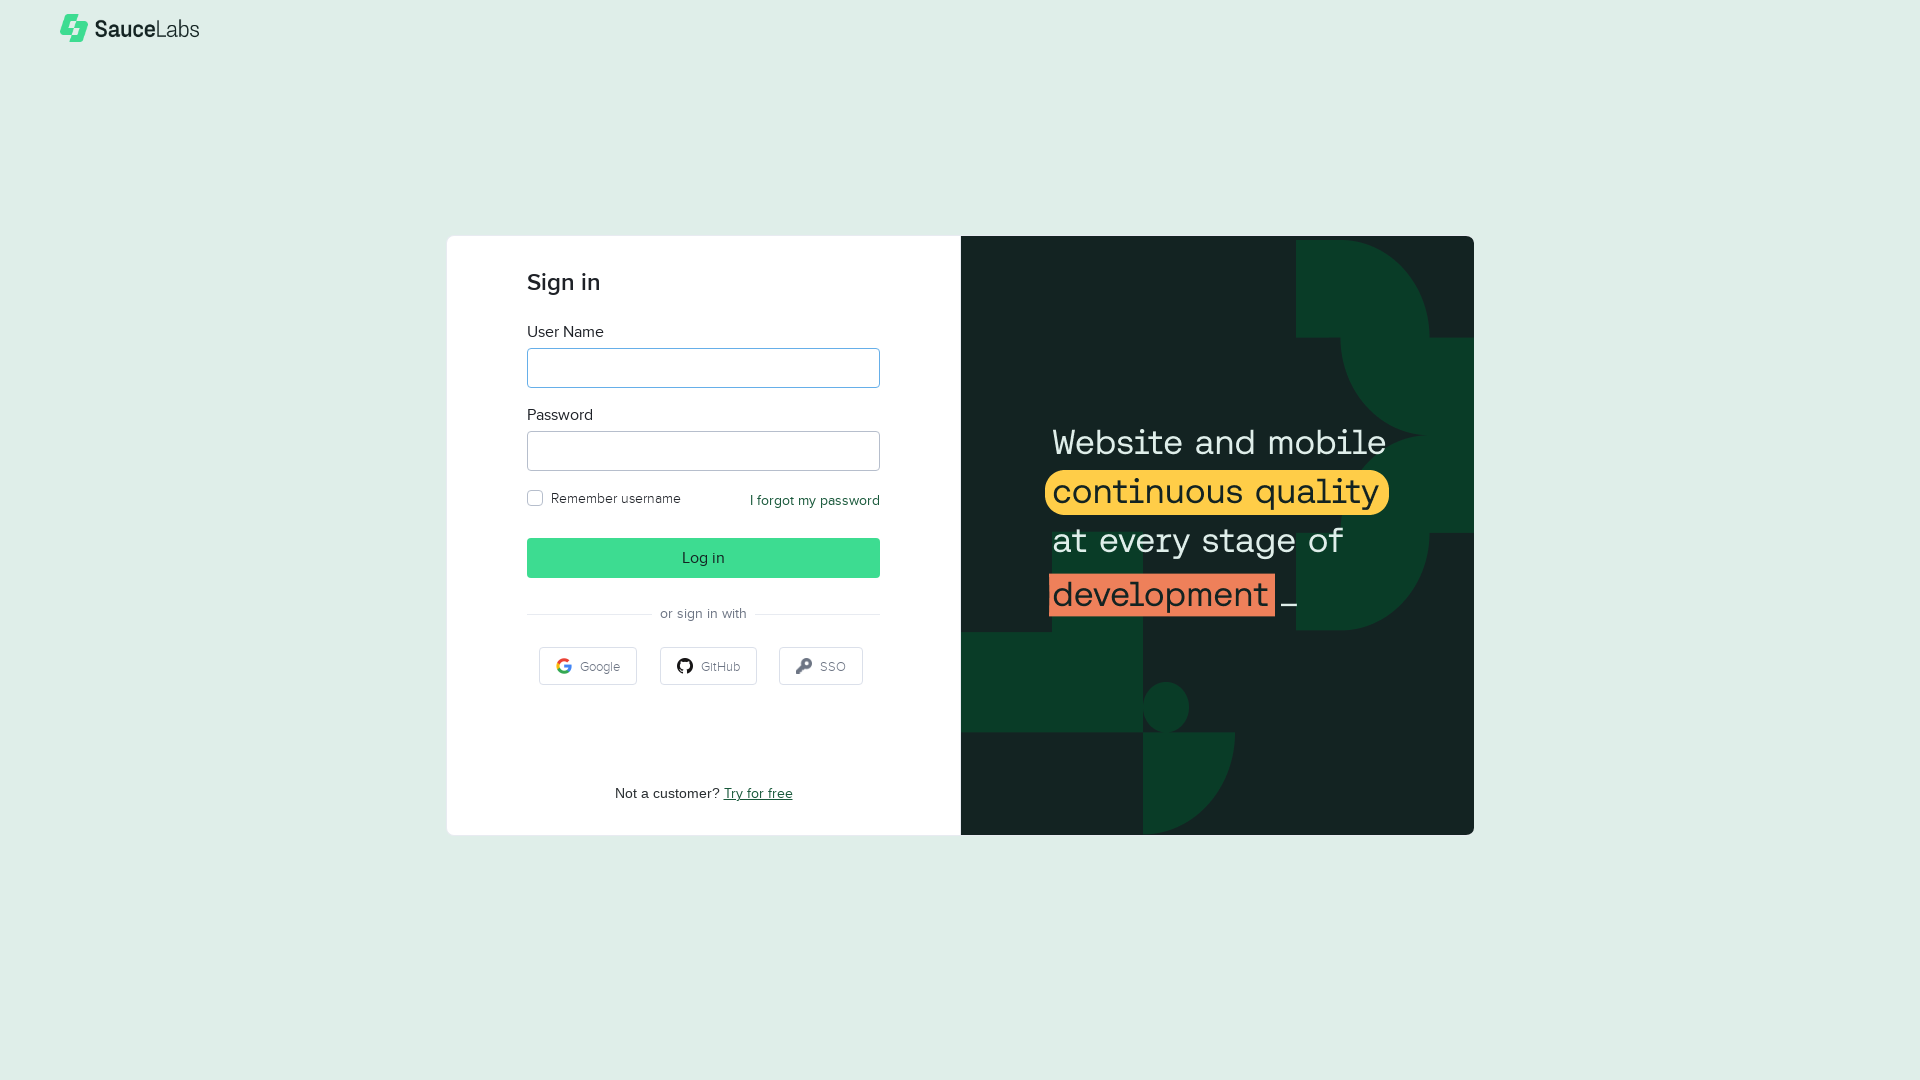

Located the Sign in heading element
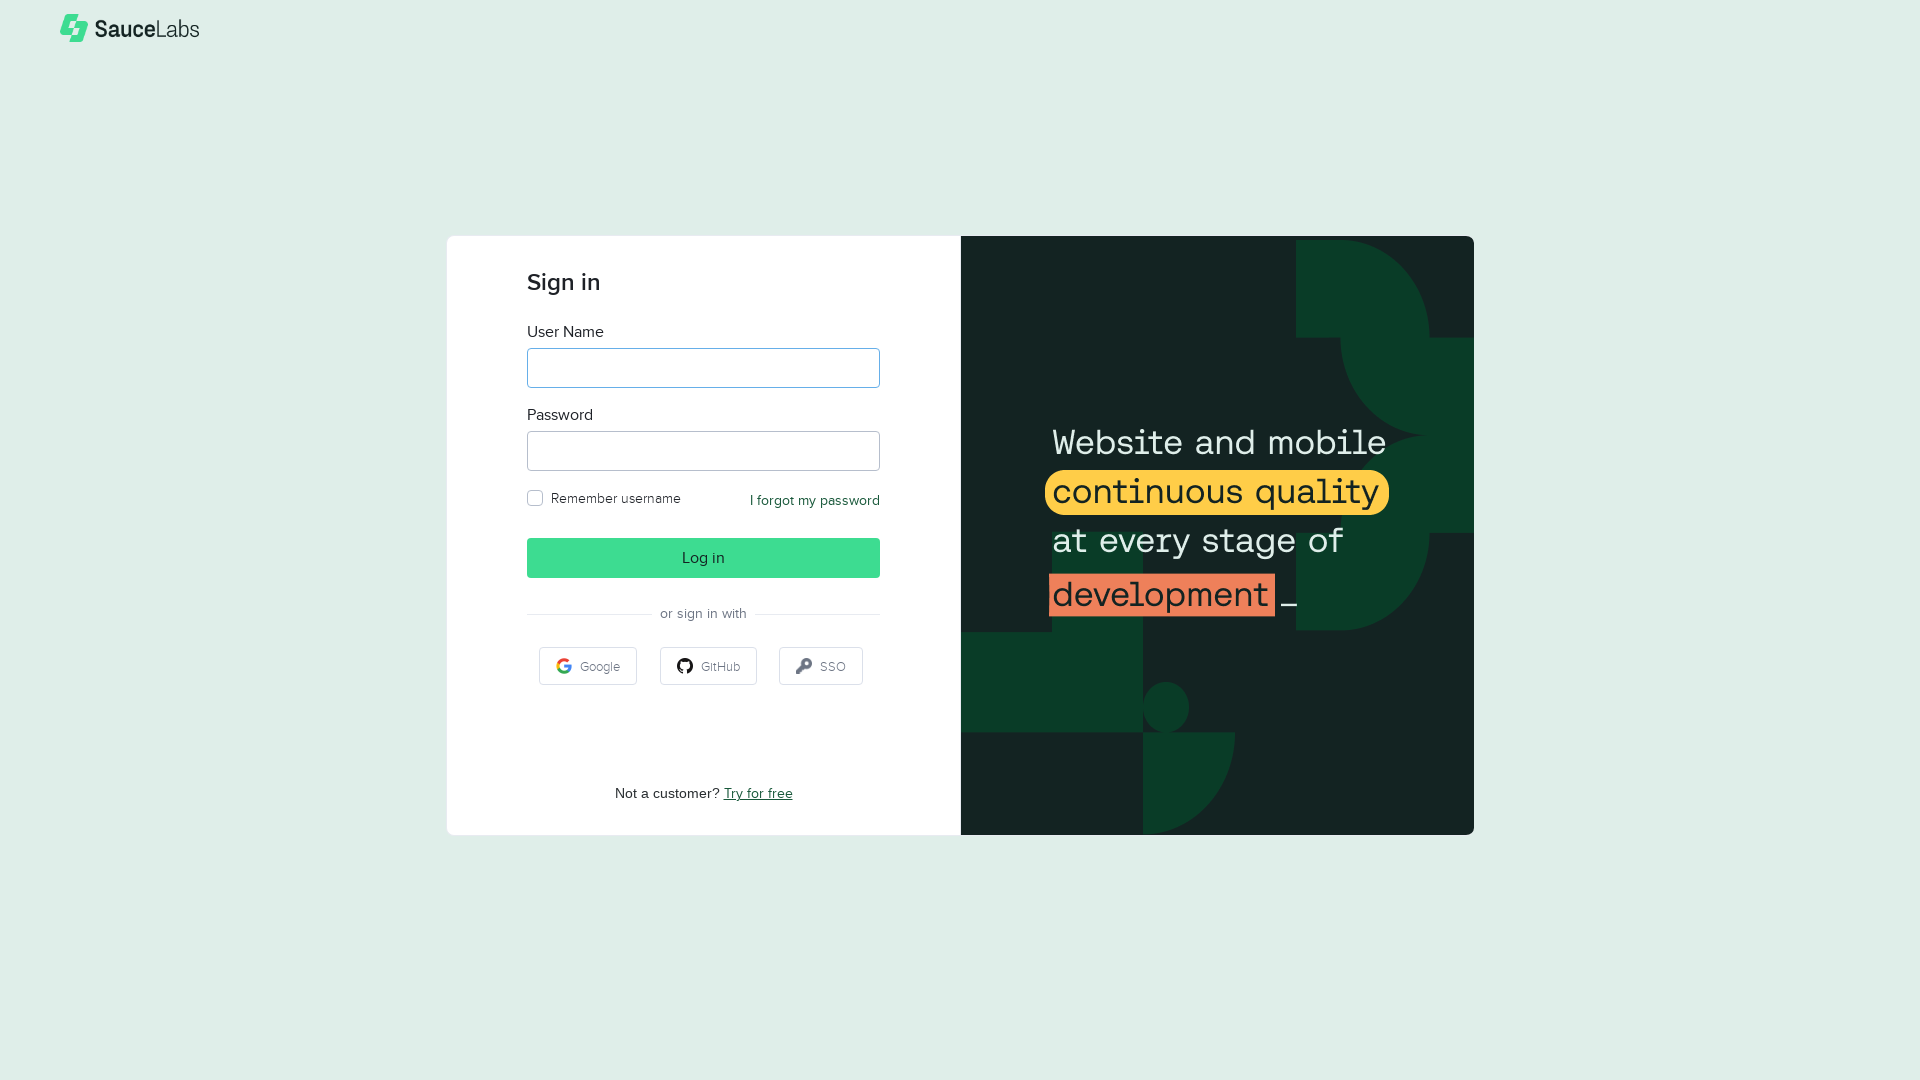

Sign in heading became visible
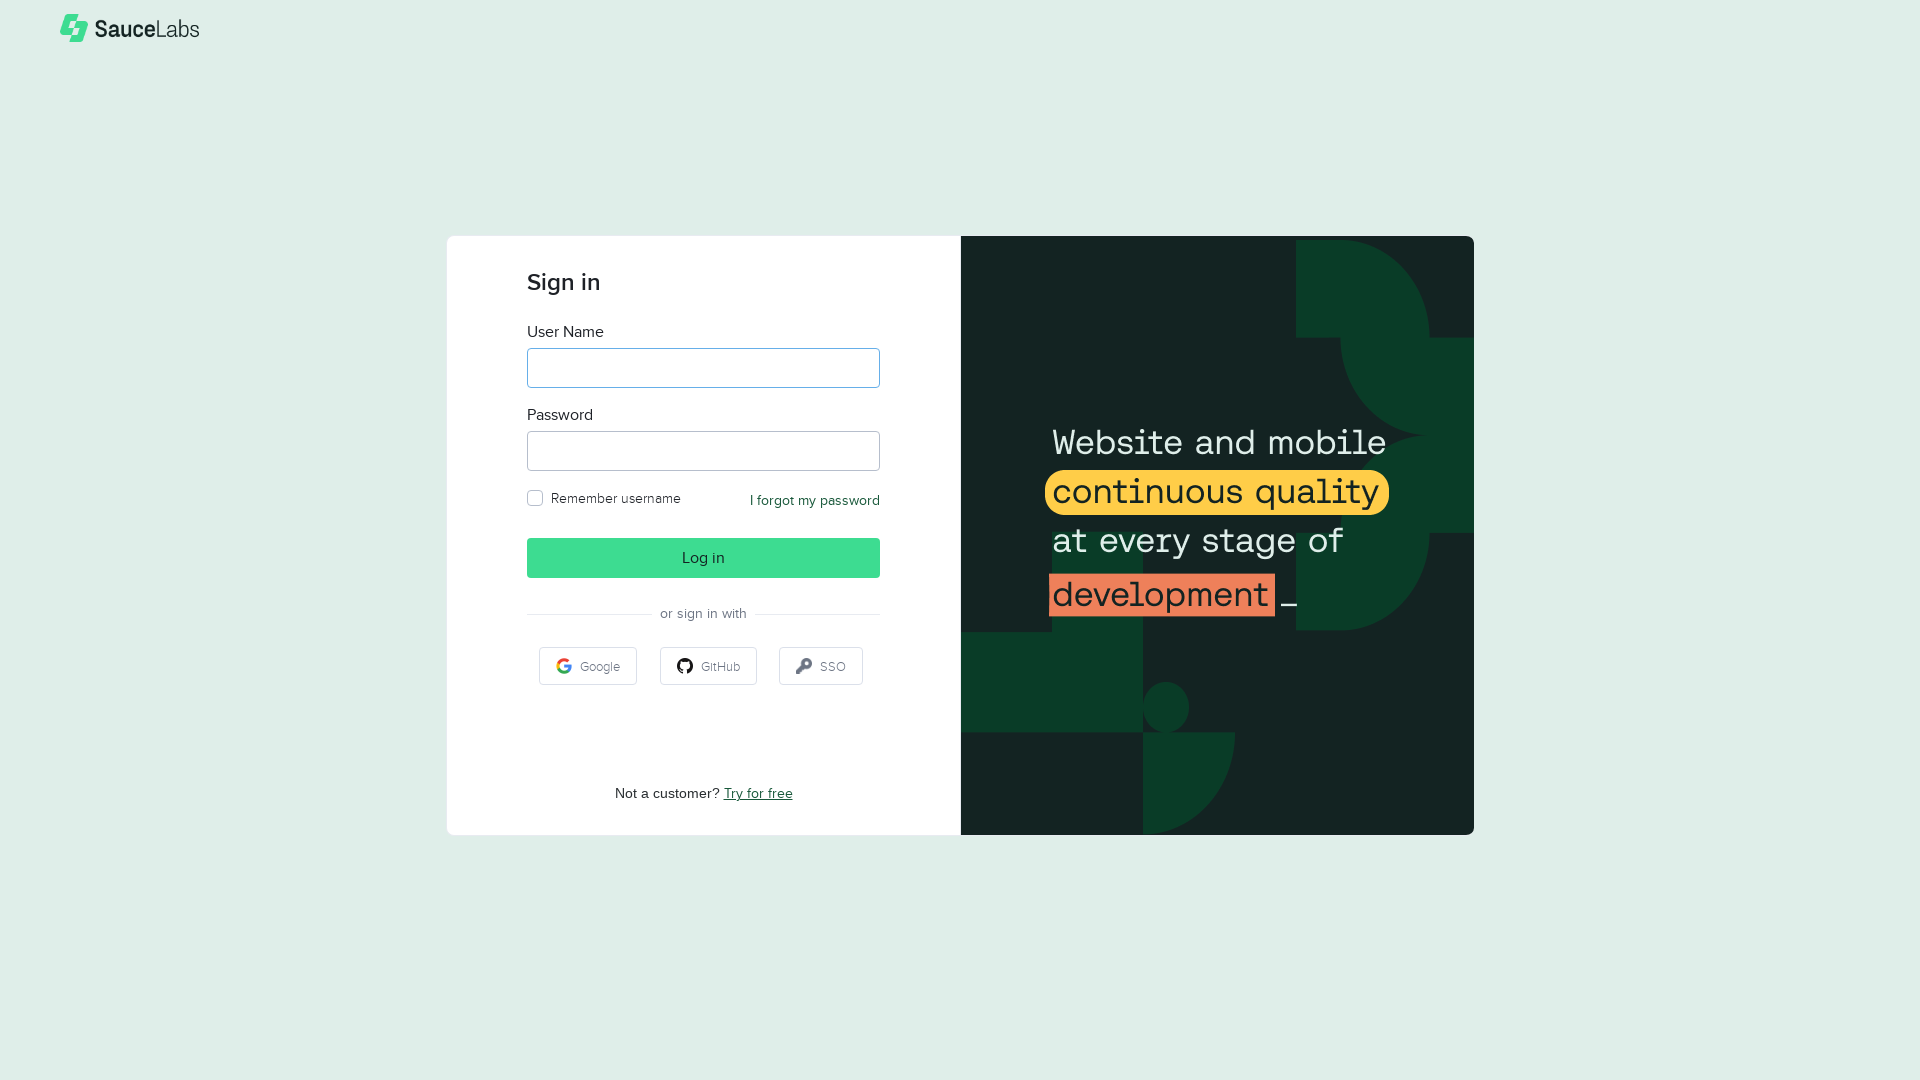

Verified that the heading text is 'Sign in'
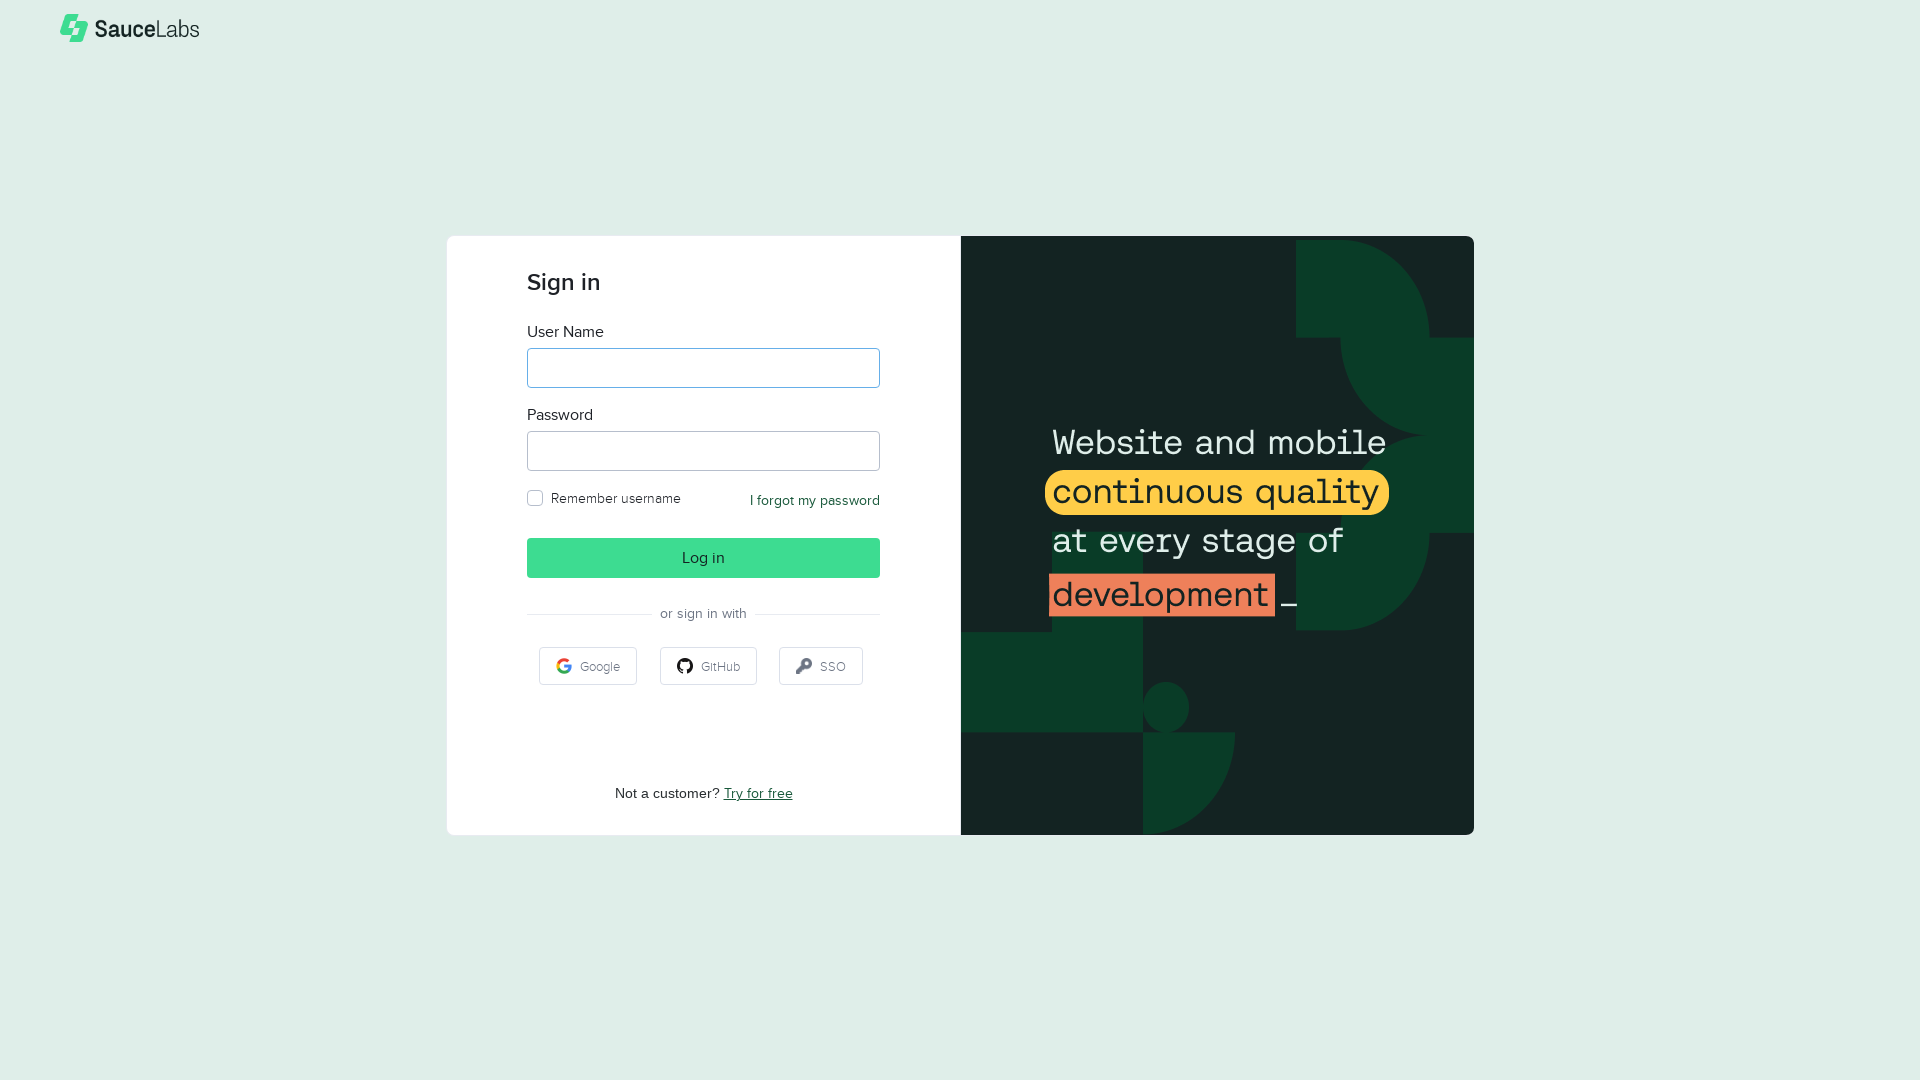

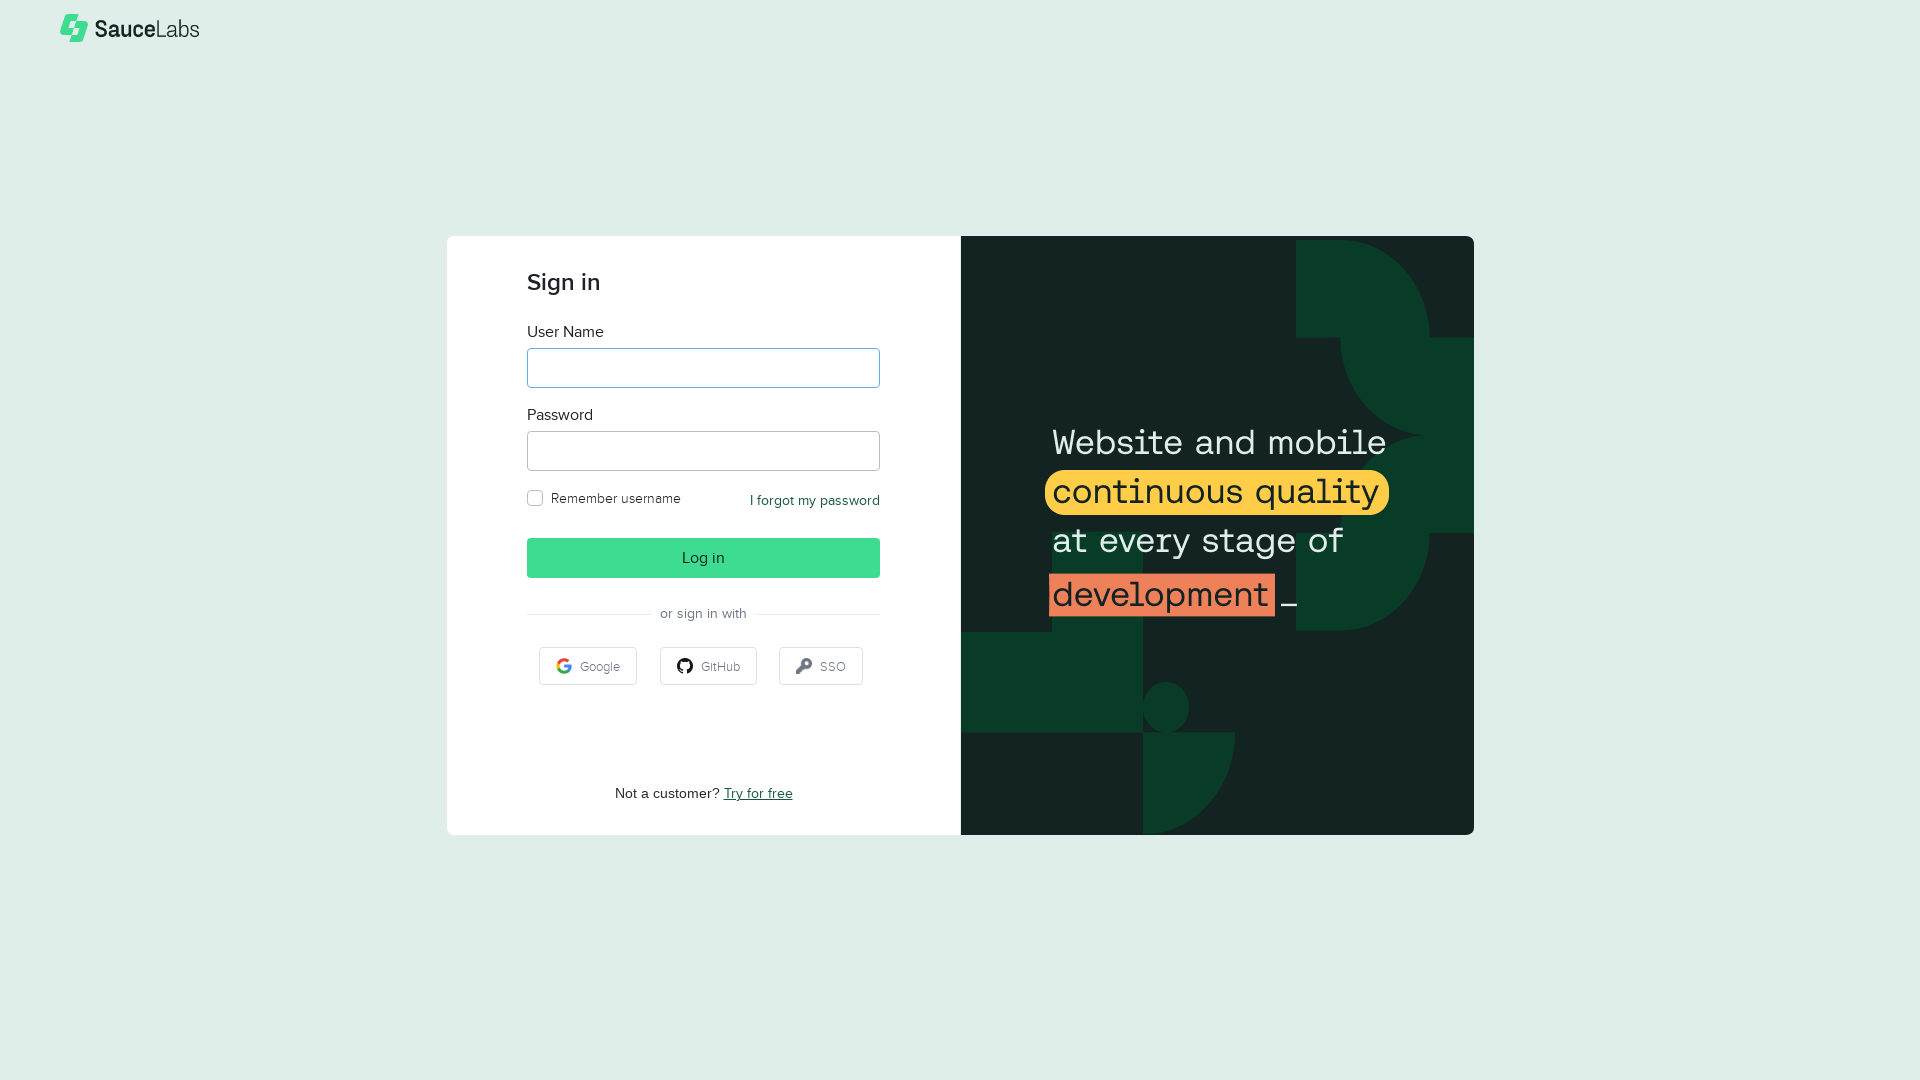